Tests sorting the Due column in ascending order by clicking the column header and verifying values are sorted from lowest to highest

Starting URL: http://the-internet.herokuapp.com/tables

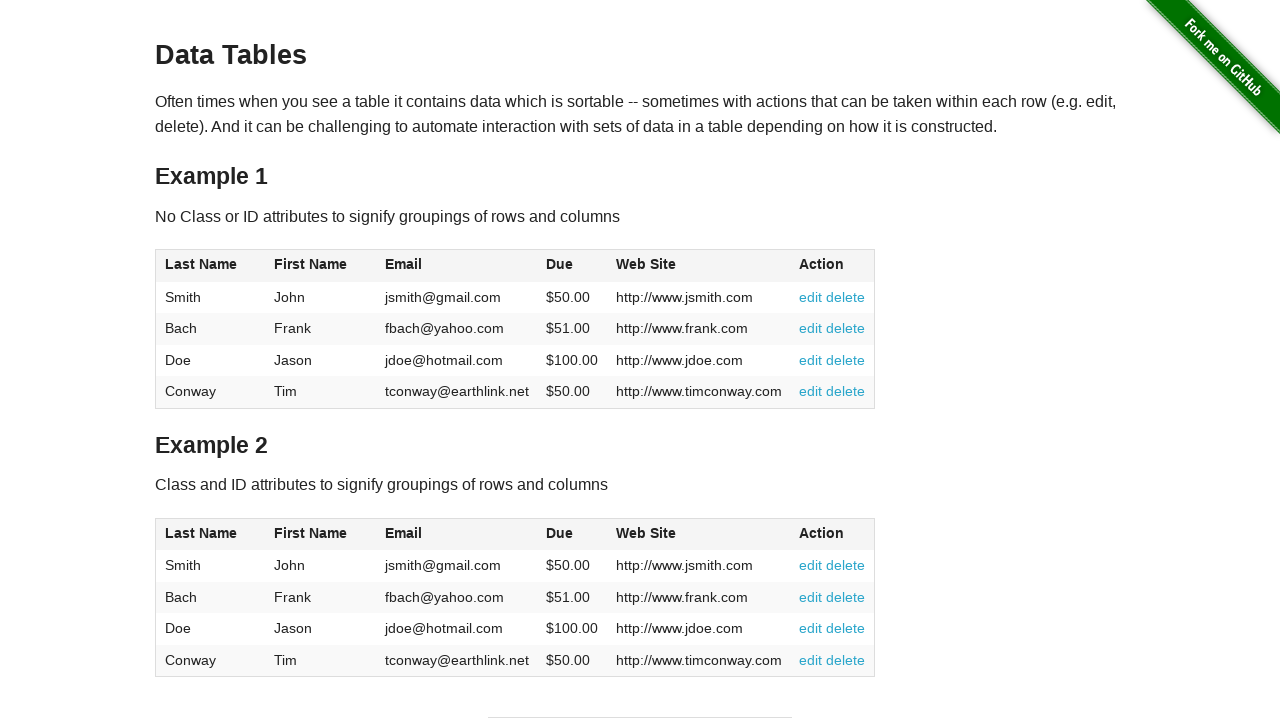

Clicked Due column header to sort ascending at (572, 266) on #table1 thead tr th:nth-of-type(4)
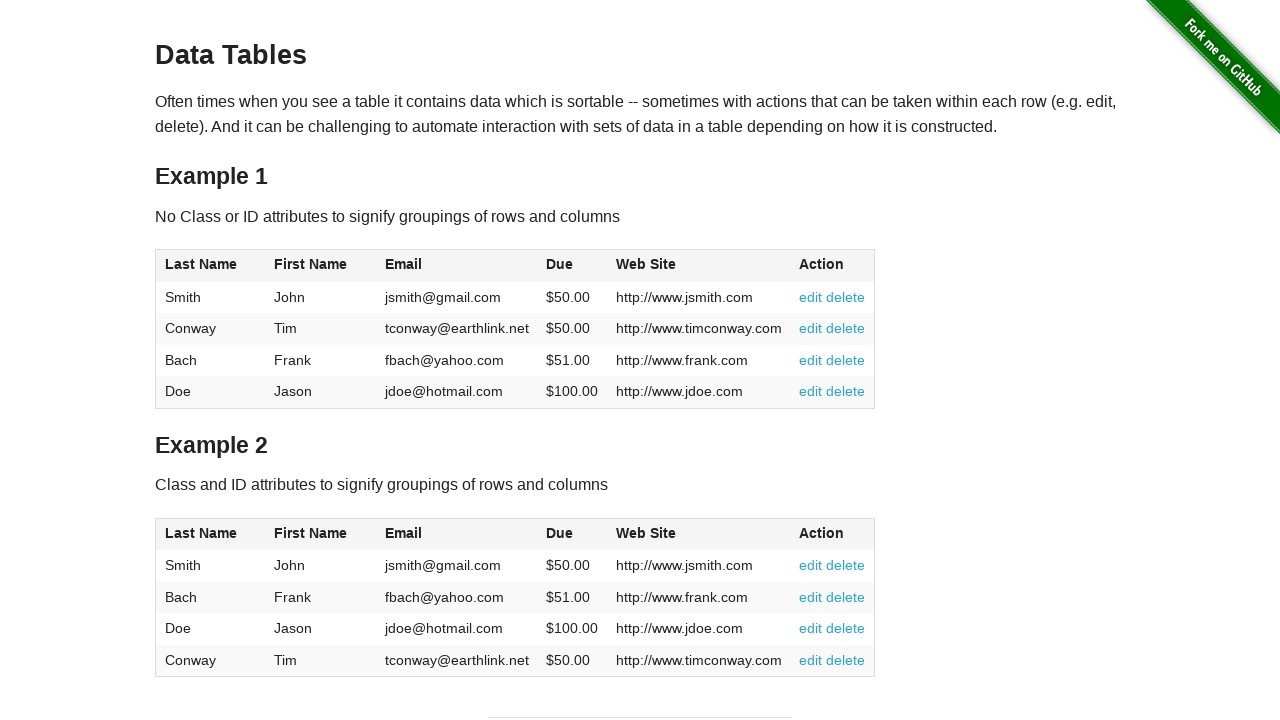

Table loaded and Due column values are visible
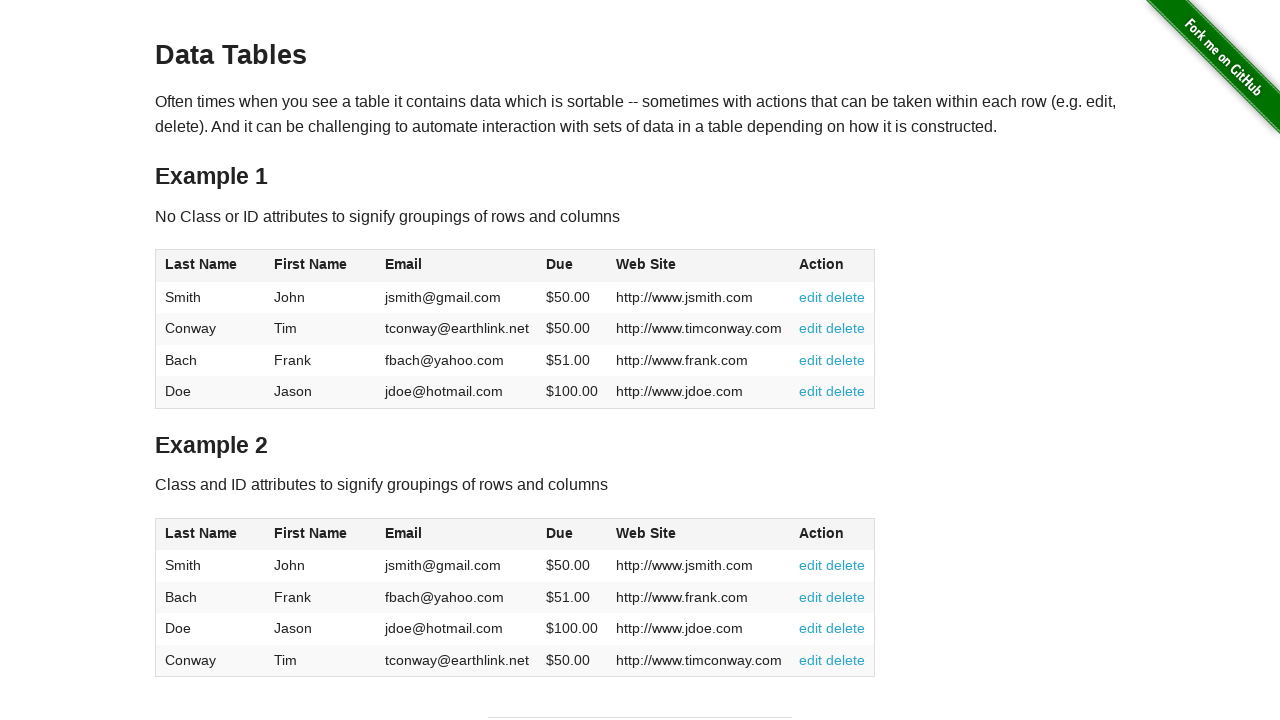

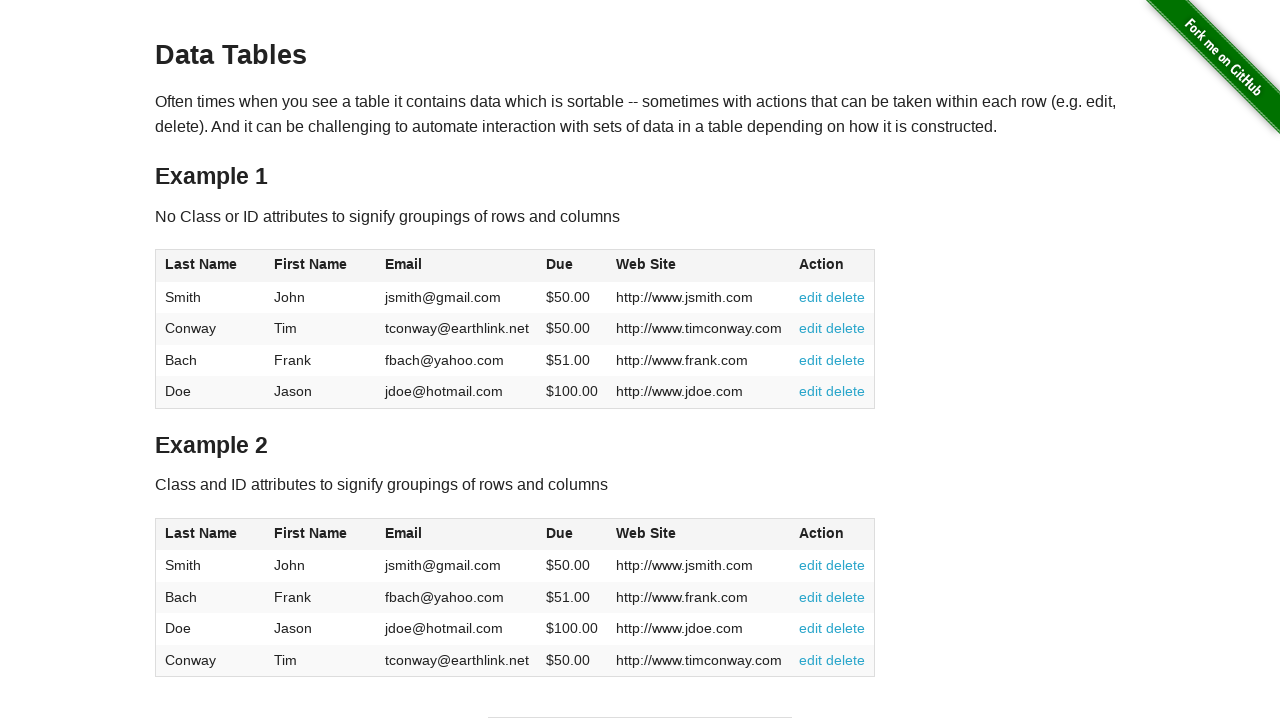